Navigates to Rahul Shetty Academy homepage and verifies the page loads by checking the title and URL are accessible.

Starting URL: https://www.rahulshettyacademy.com/

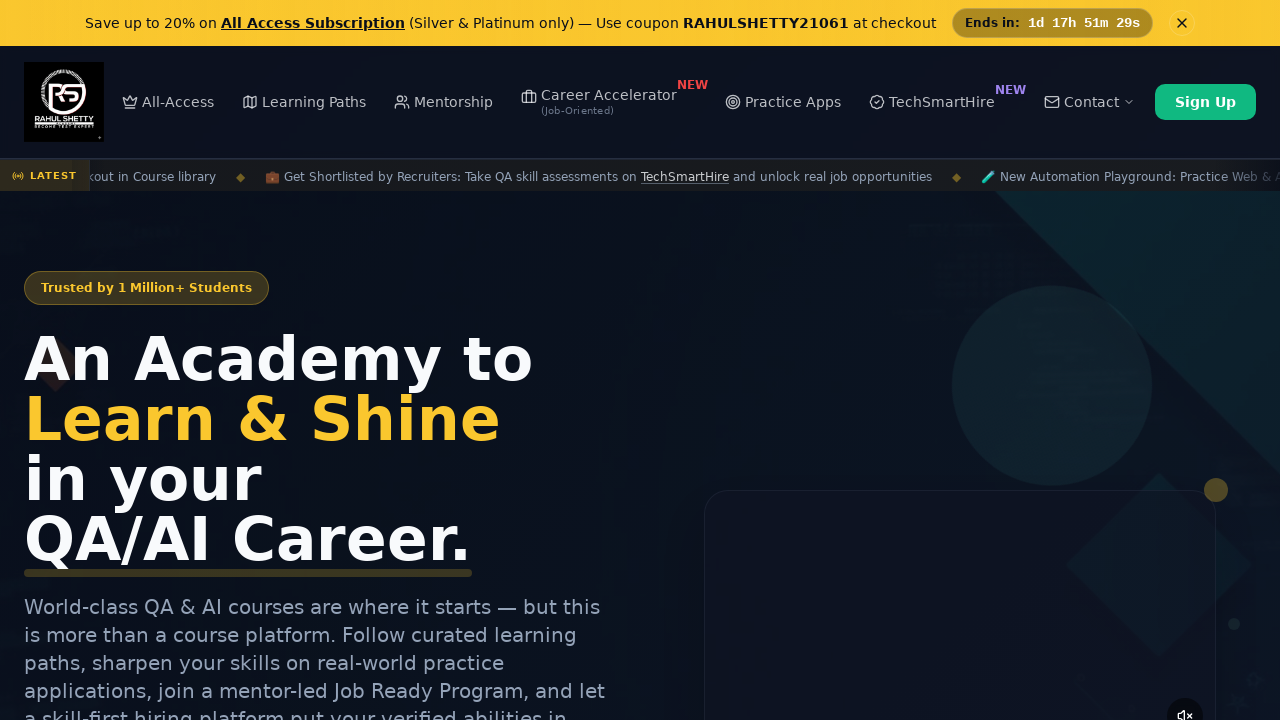

Page DOM content loaded
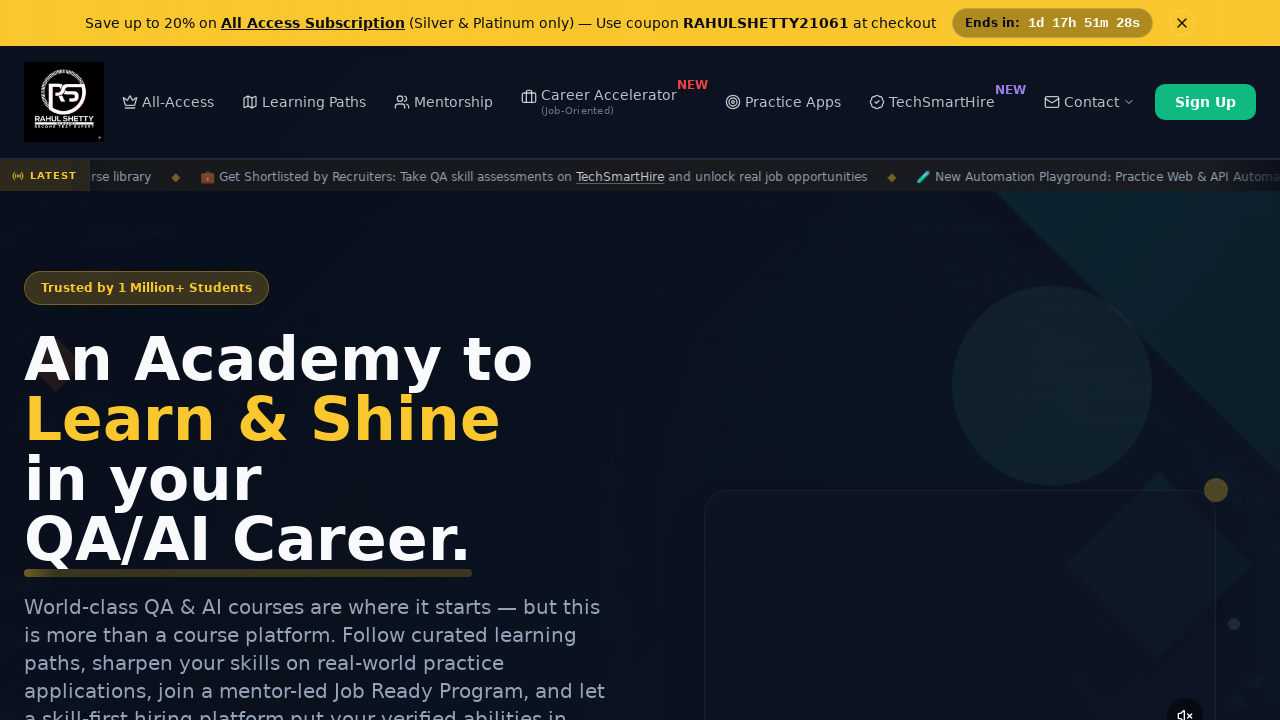

Retrieved page title: Rahul Shetty Academy | QA Automation, Playwright, AI Testing & Online Training
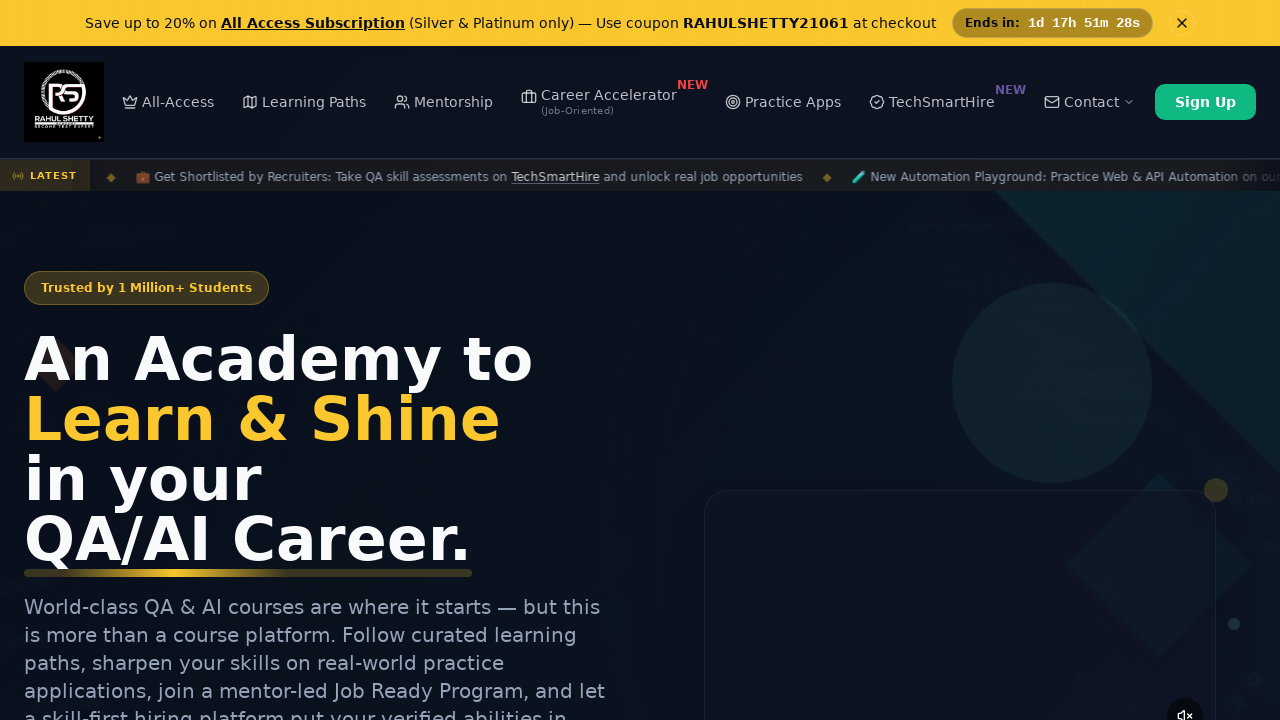

Retrieved current URL: https://rahulshettyacademy.com/
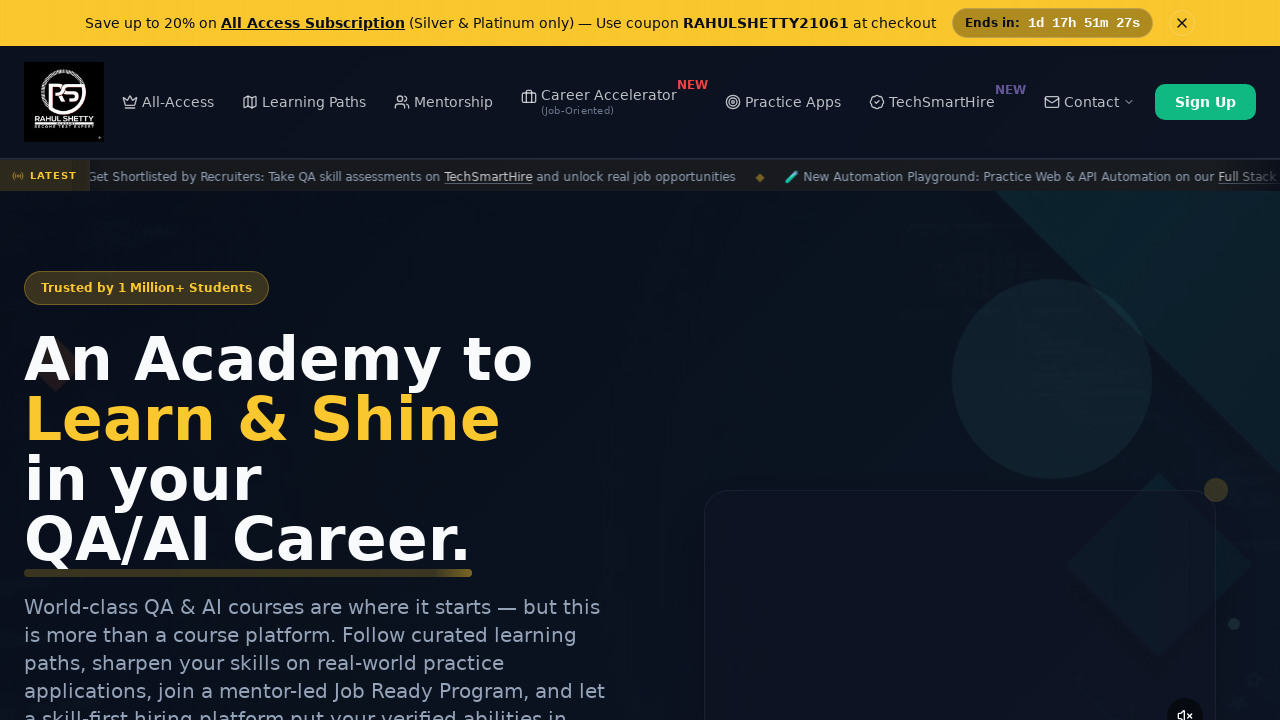

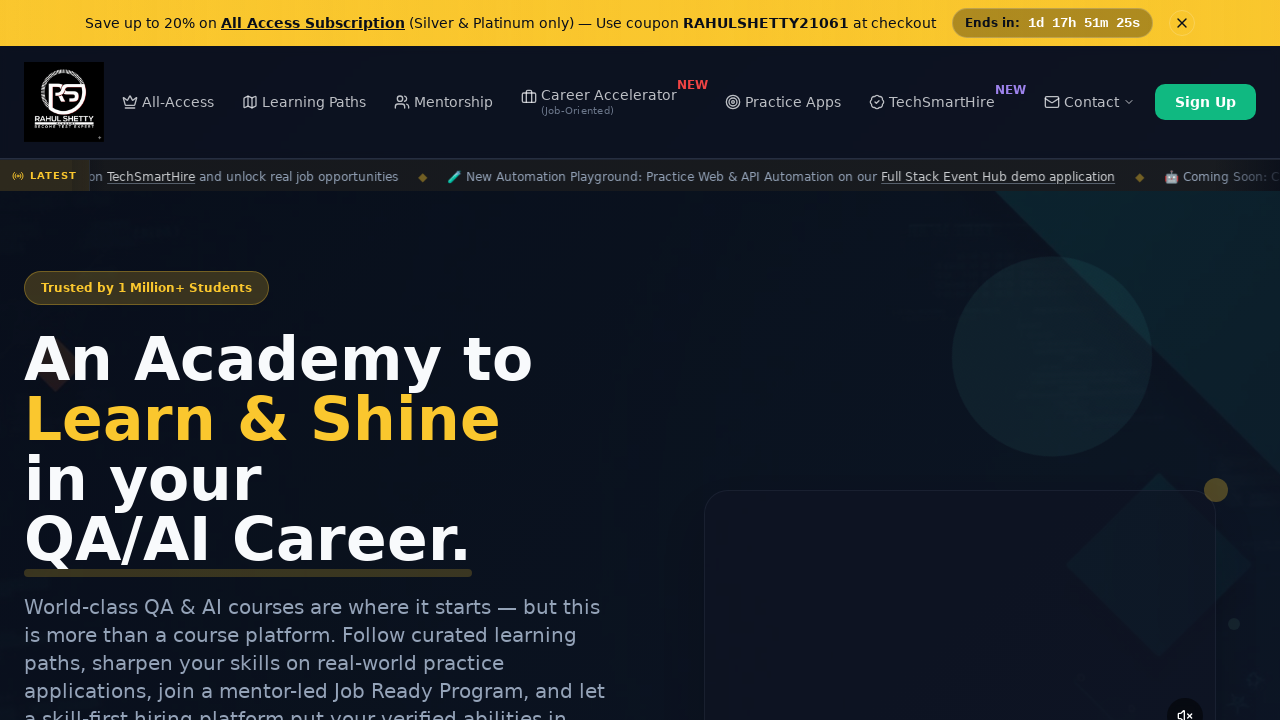